Tests the product selection flow by navigating to the laptops category, selecting a MacBook Air, and adding it to the cart, then handling the confirmation alert.

Starting URL: https://www.demoblaze.com/

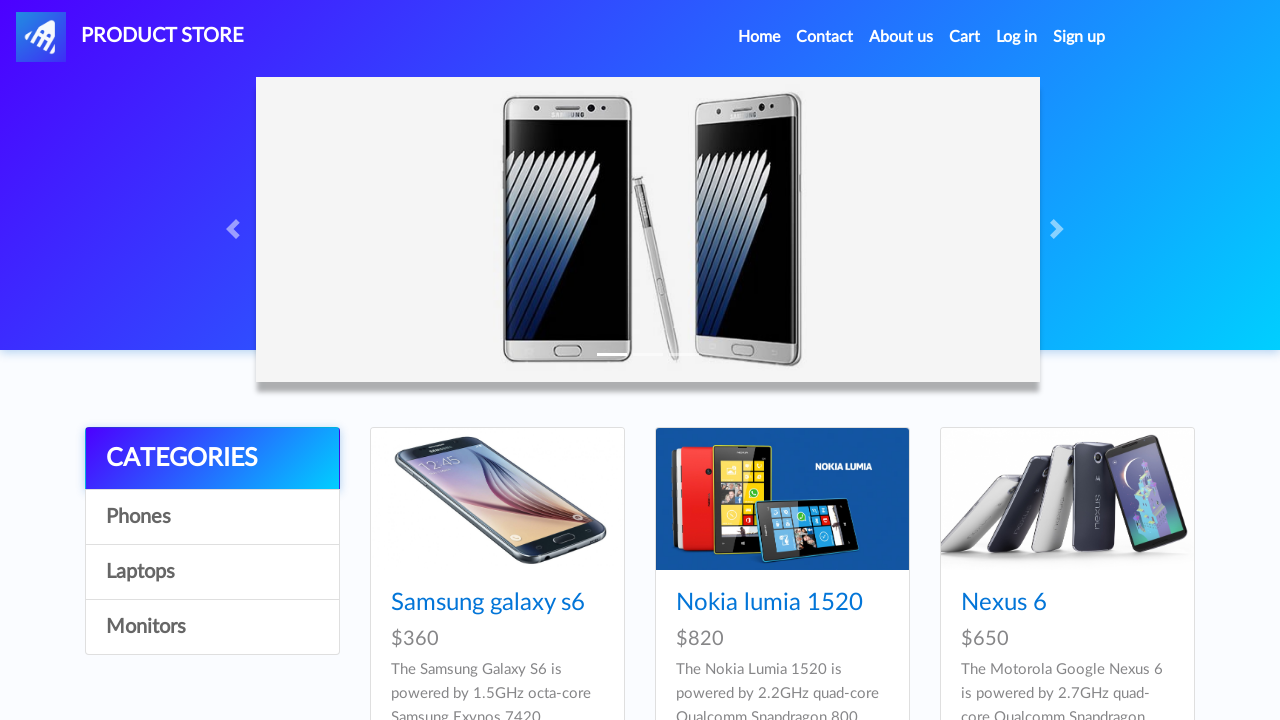

Clicked on Laptops category link at (212, 572) on //a[@onclick="byCat('notebook')"]
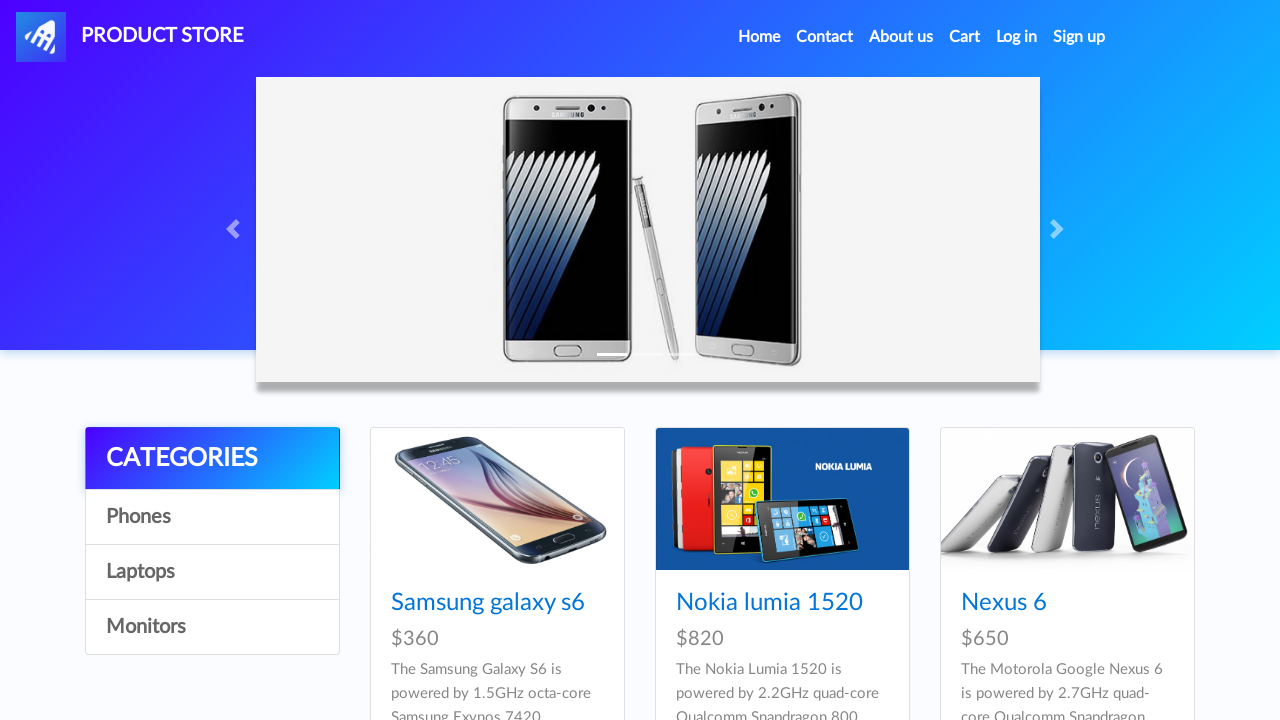

Waited for MacBook Air product to load
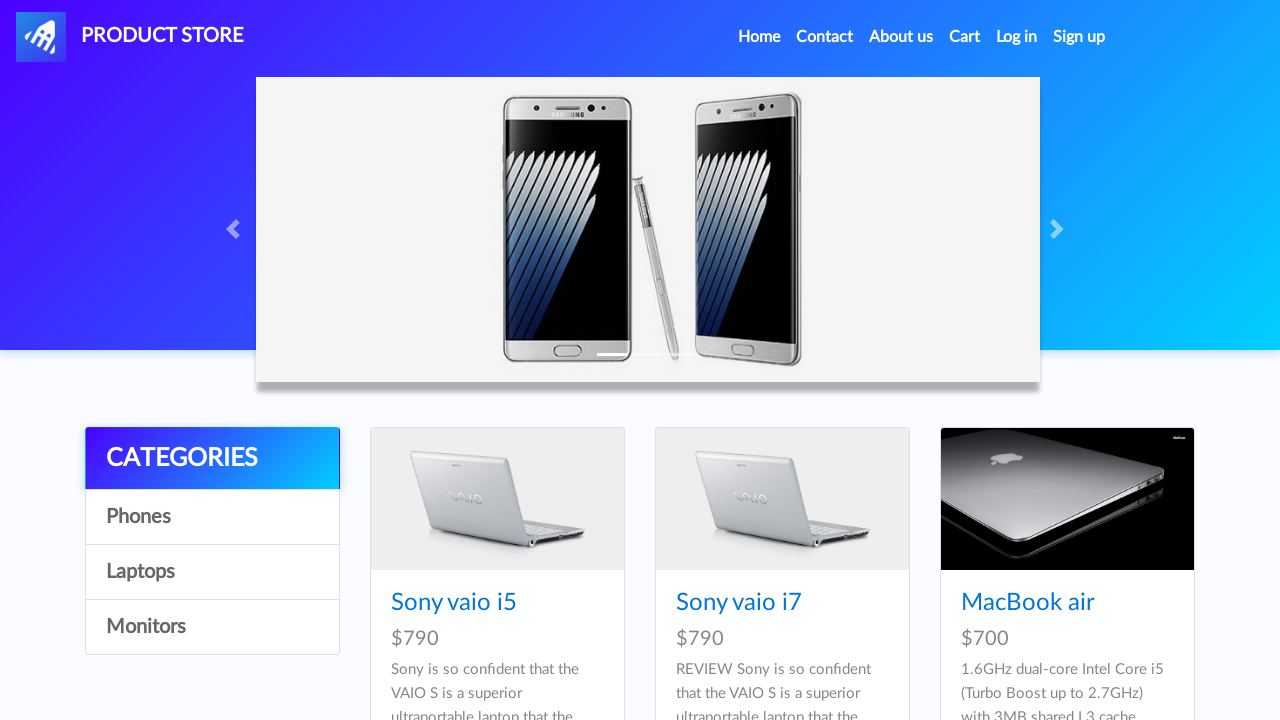

Clicked on MacBook Air product at (1028, 603) on a:has-text('MacBook air')
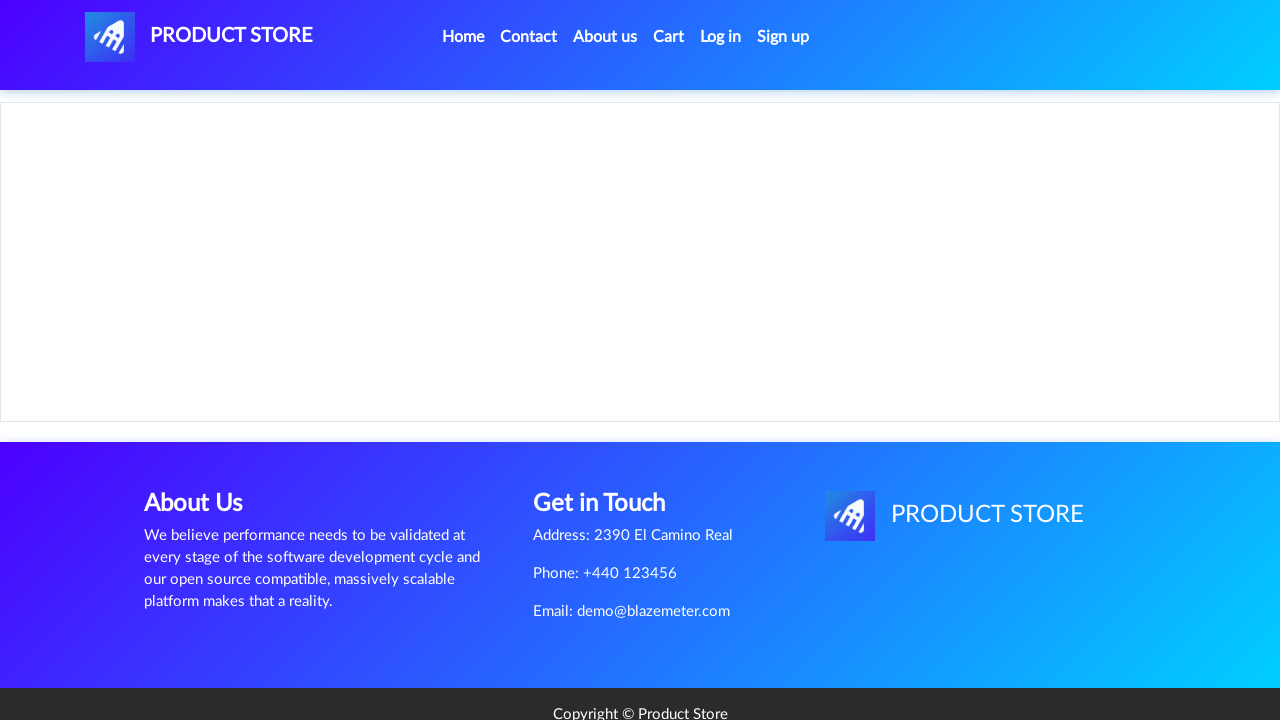

Waited for product page to load with Add to Cart button
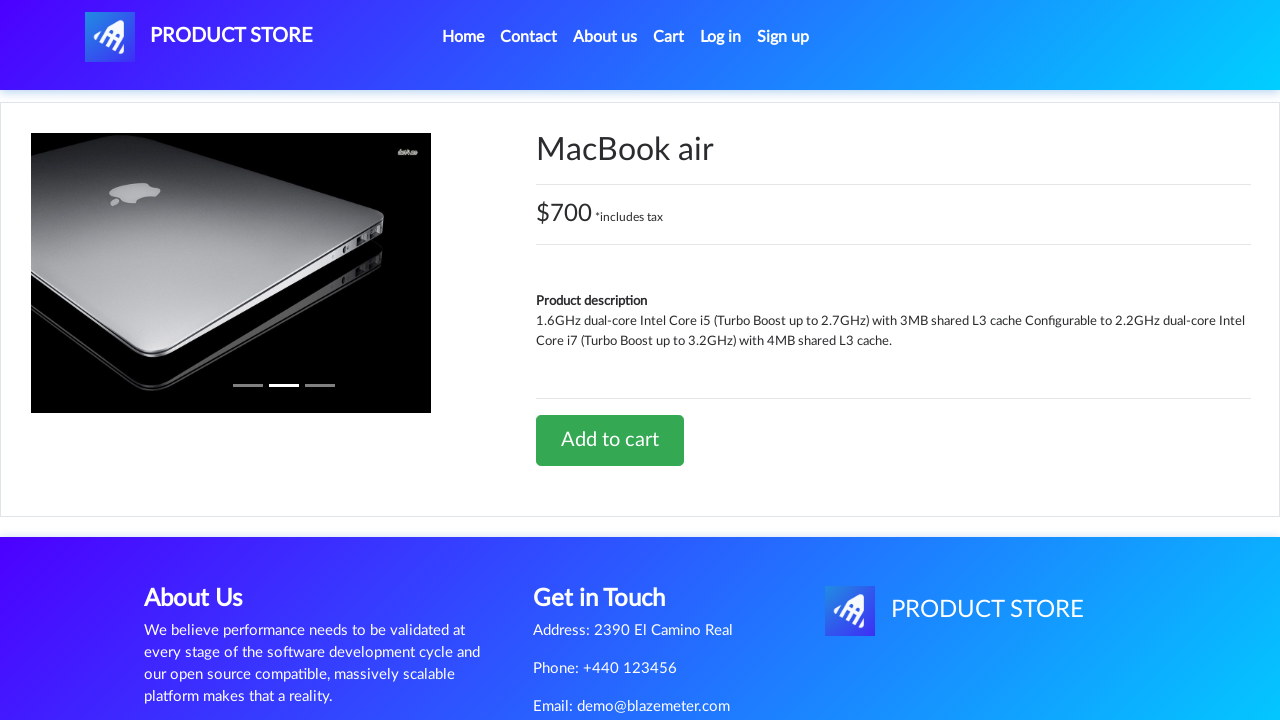

Clicked Add to Cart button at (610, 440) on xpath=//a[@onclick='addToCart(11)']
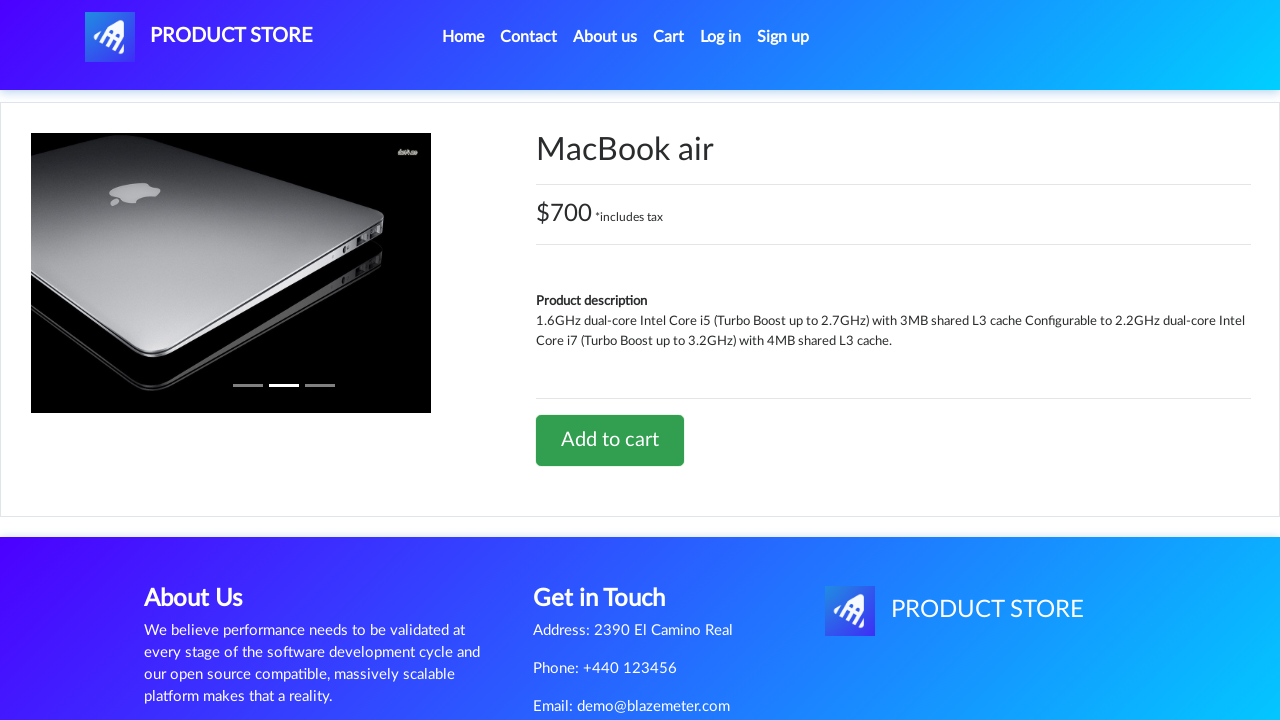

Set up dialog handler to accept confirmation alert
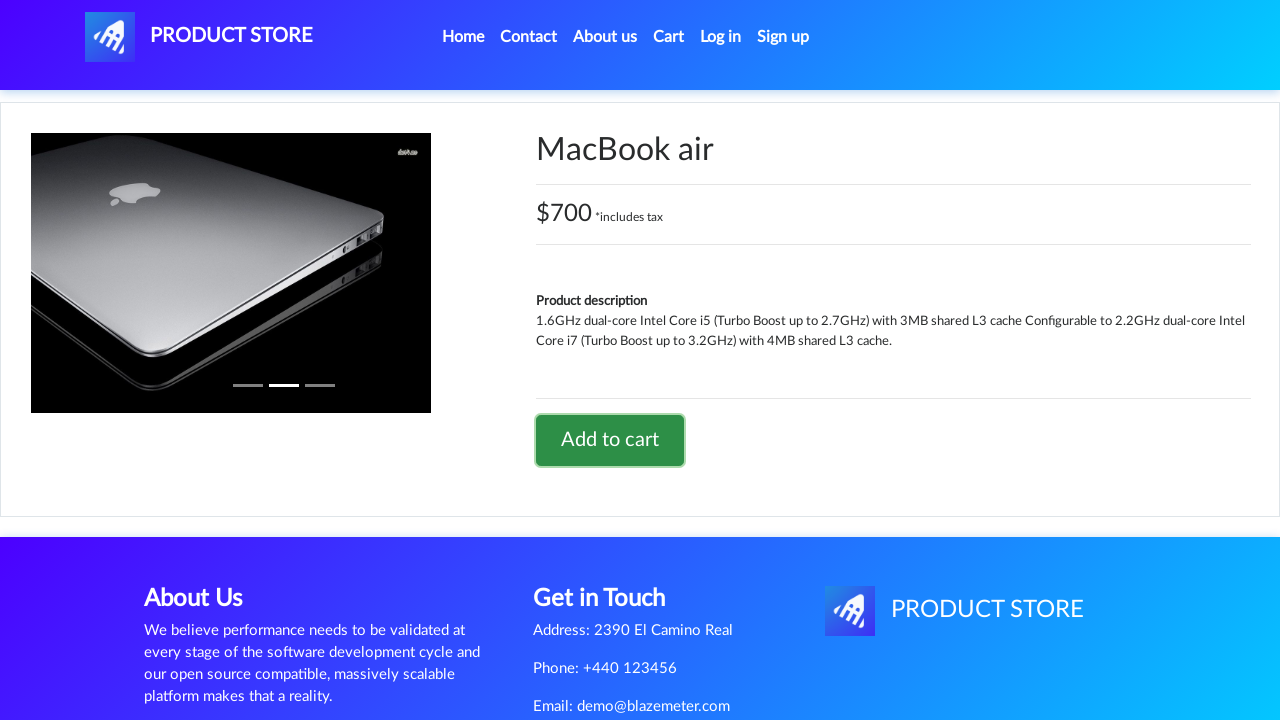

Waited for alert to appear and be handled
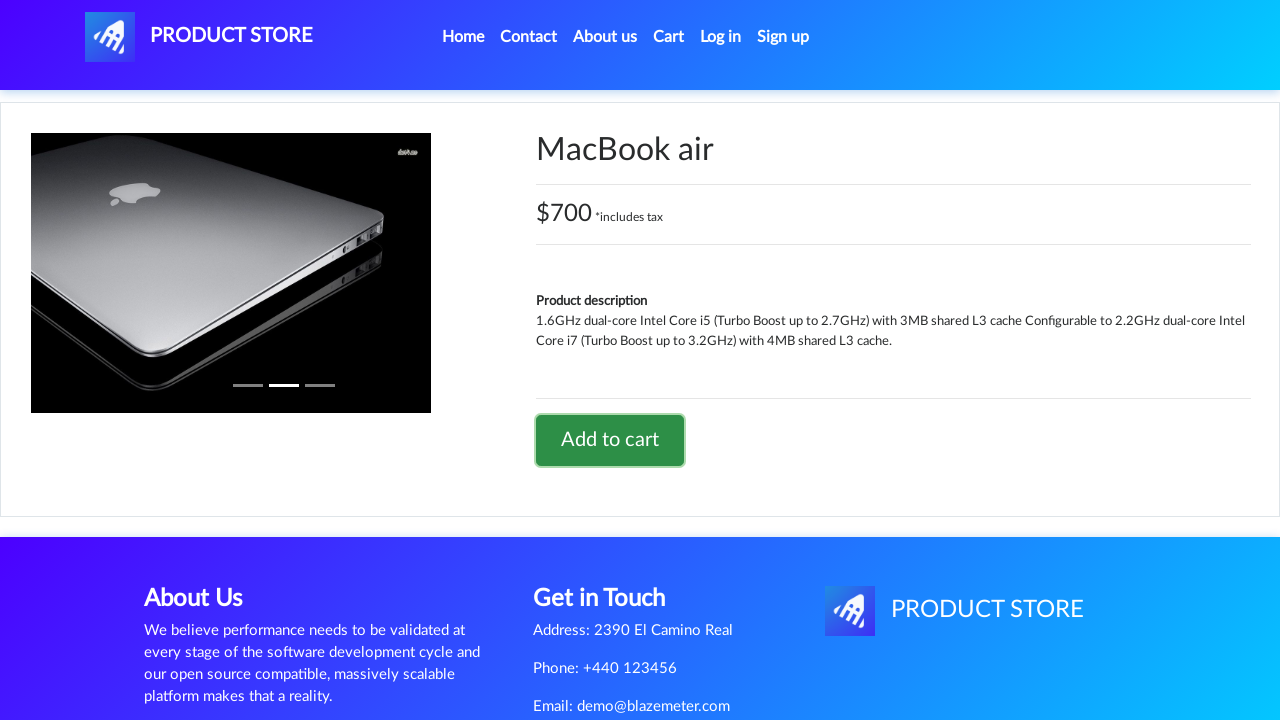

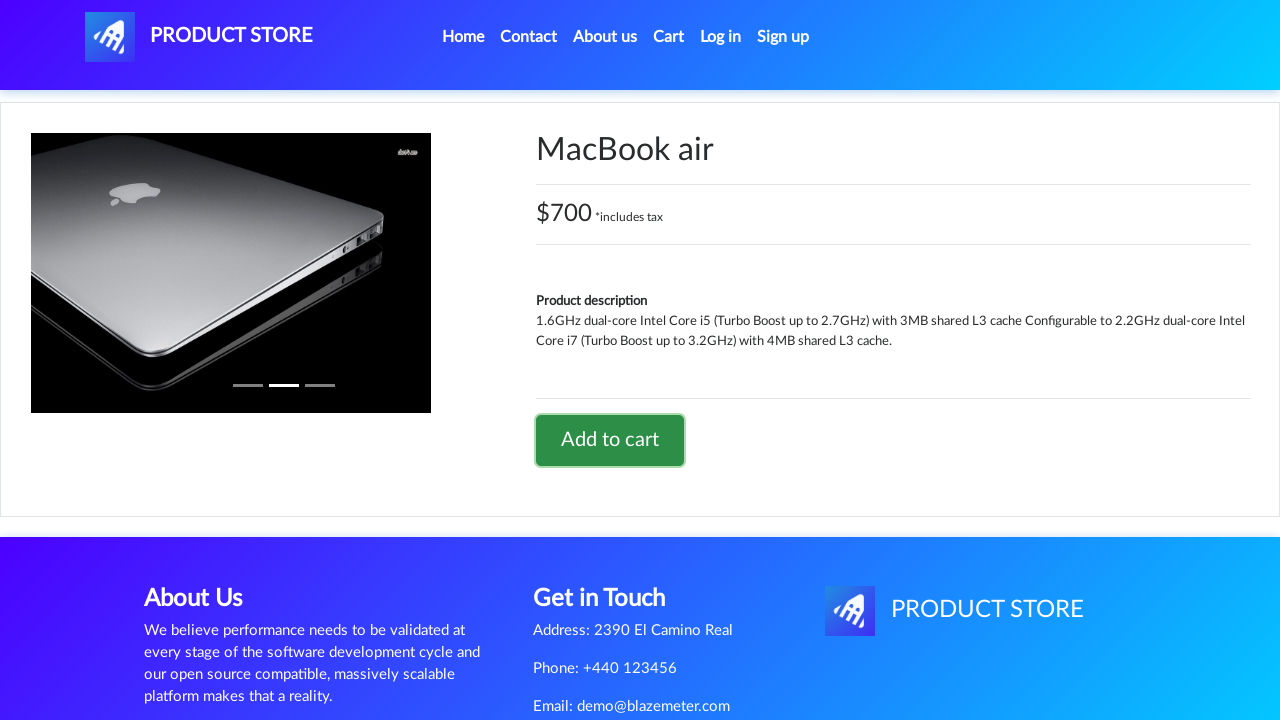